Tests jQuery UI slider functionality by performing a drag and drop operation to move the slider handle

Starting URL: https://jqueryui.com/slider/

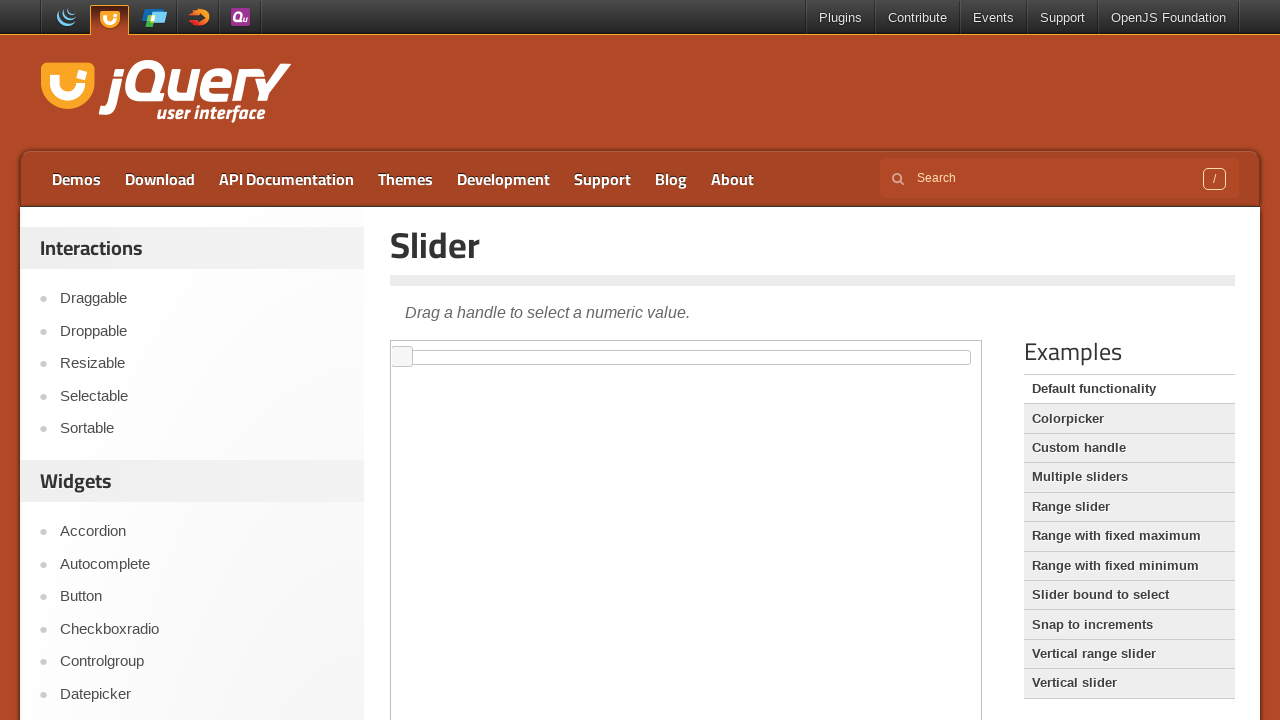

Waited for slider element to be visible in iframe
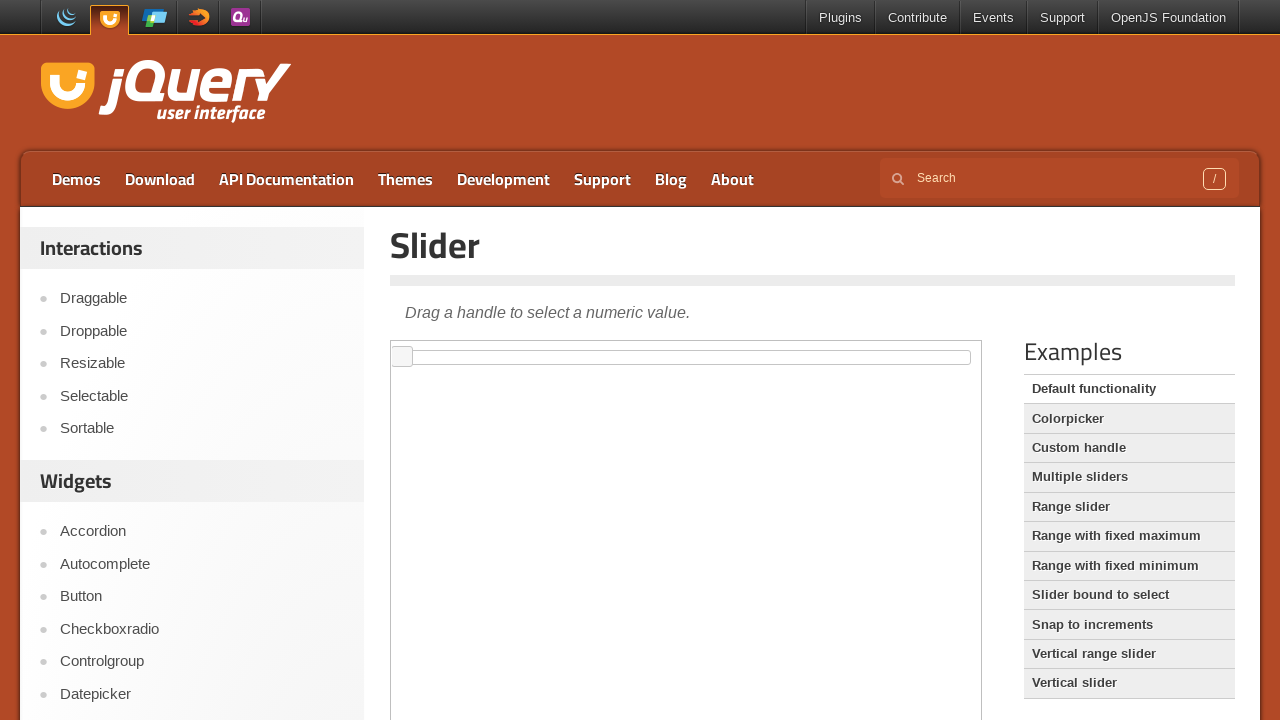

Located the iframe containing the slider demo
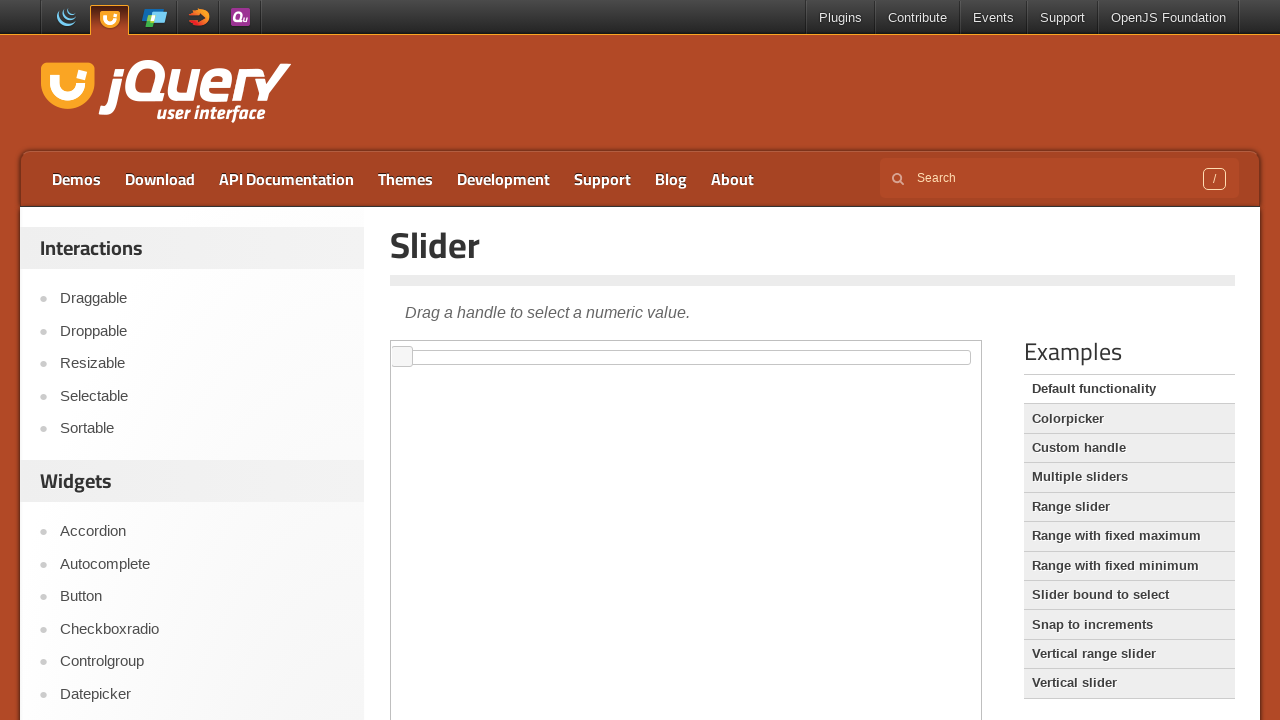

Located the slider handle element
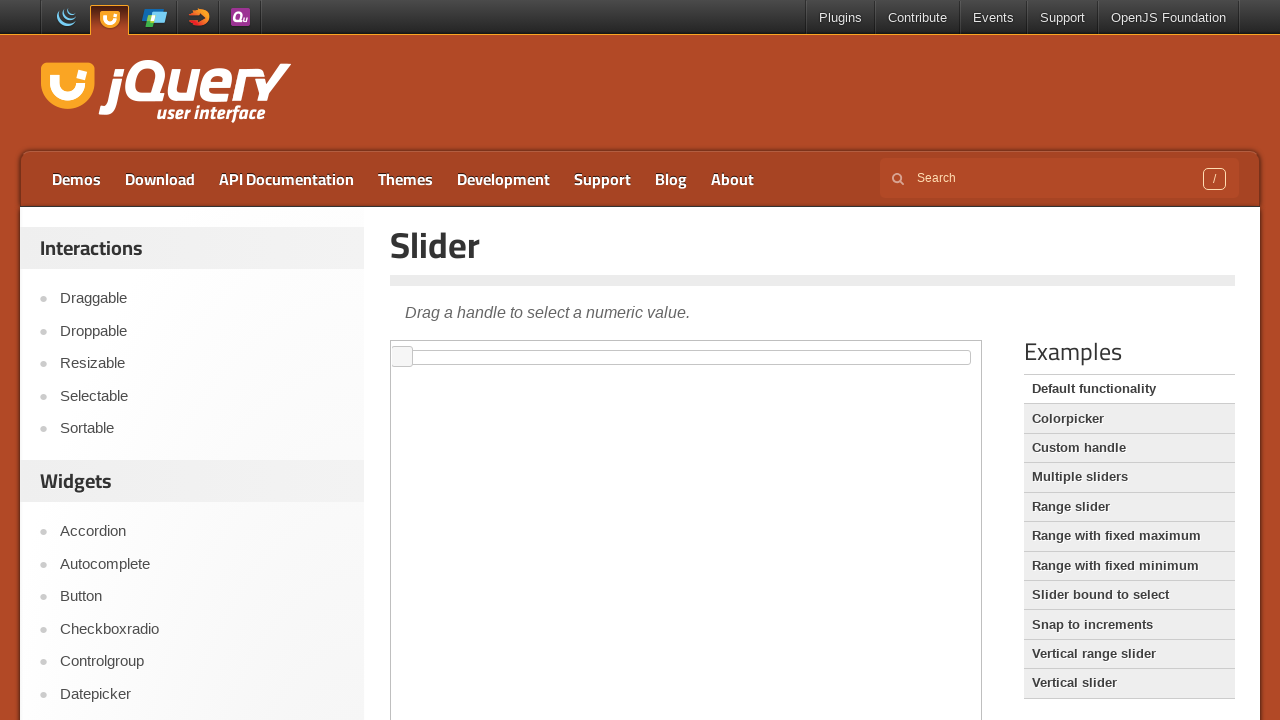

Dragged the slider handle to the right by 80 pixels at (473, 347)
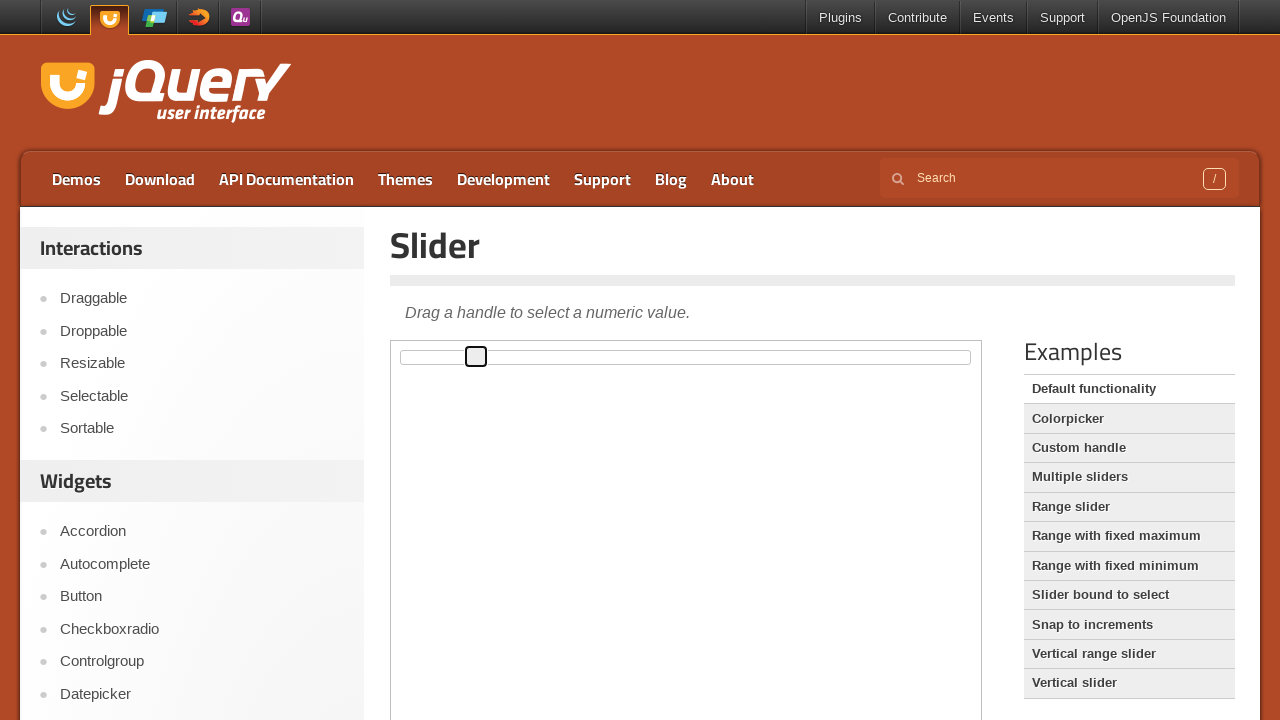

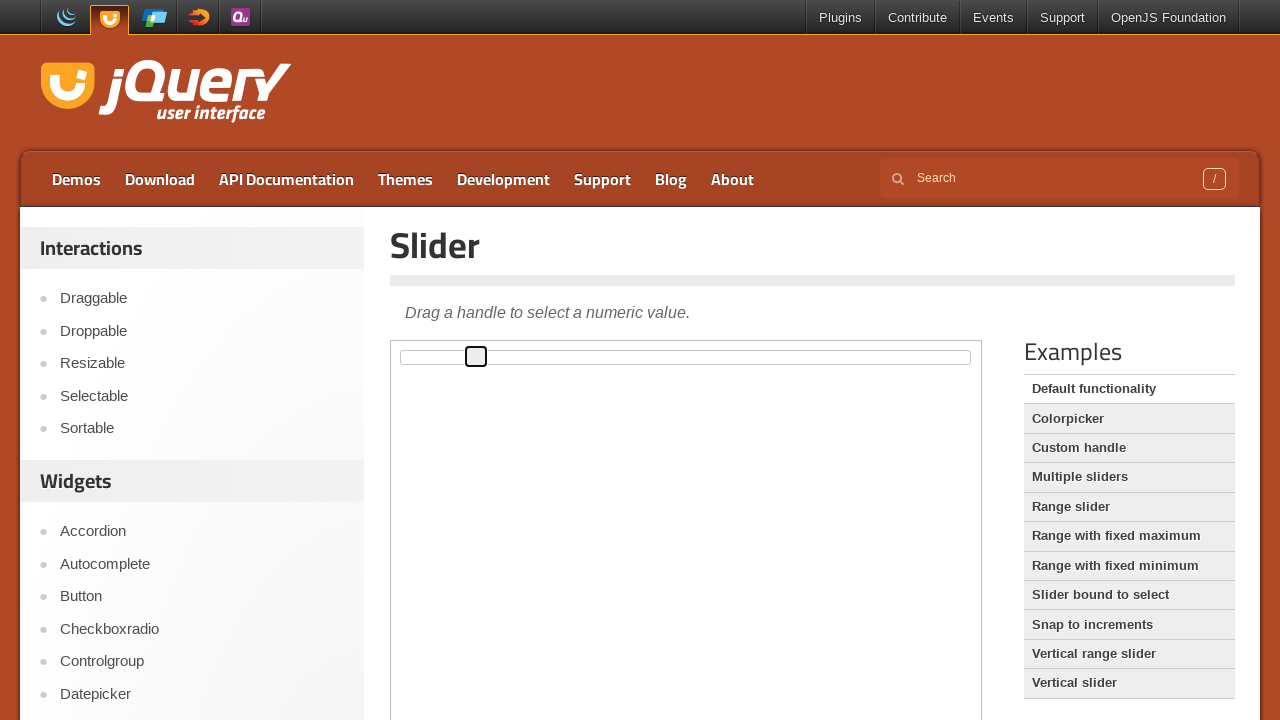